Tests opening a modal dialog and closing it by clicking outside the dialog area

Starting URL: https://testpages.eviltester.com/styled/alerts/fake-alert-test.html

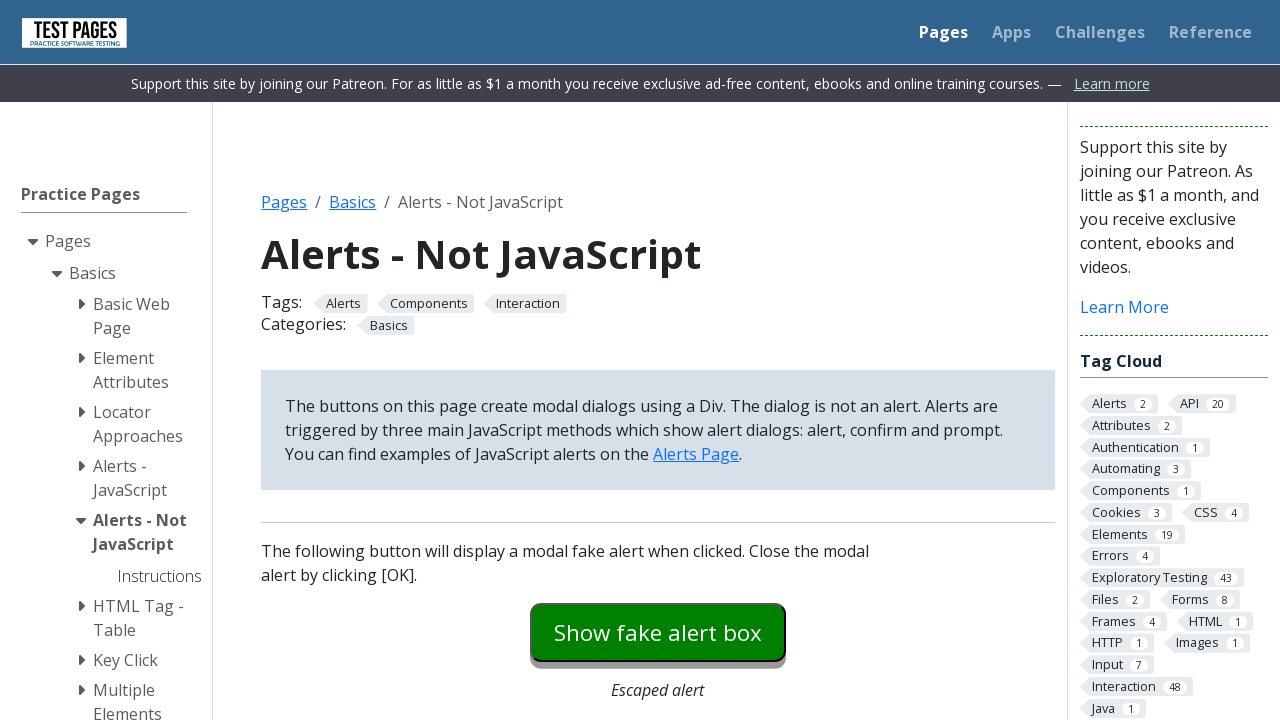

Clicked modal dialog button to open the dialog at (658, 360) on #modaldialog
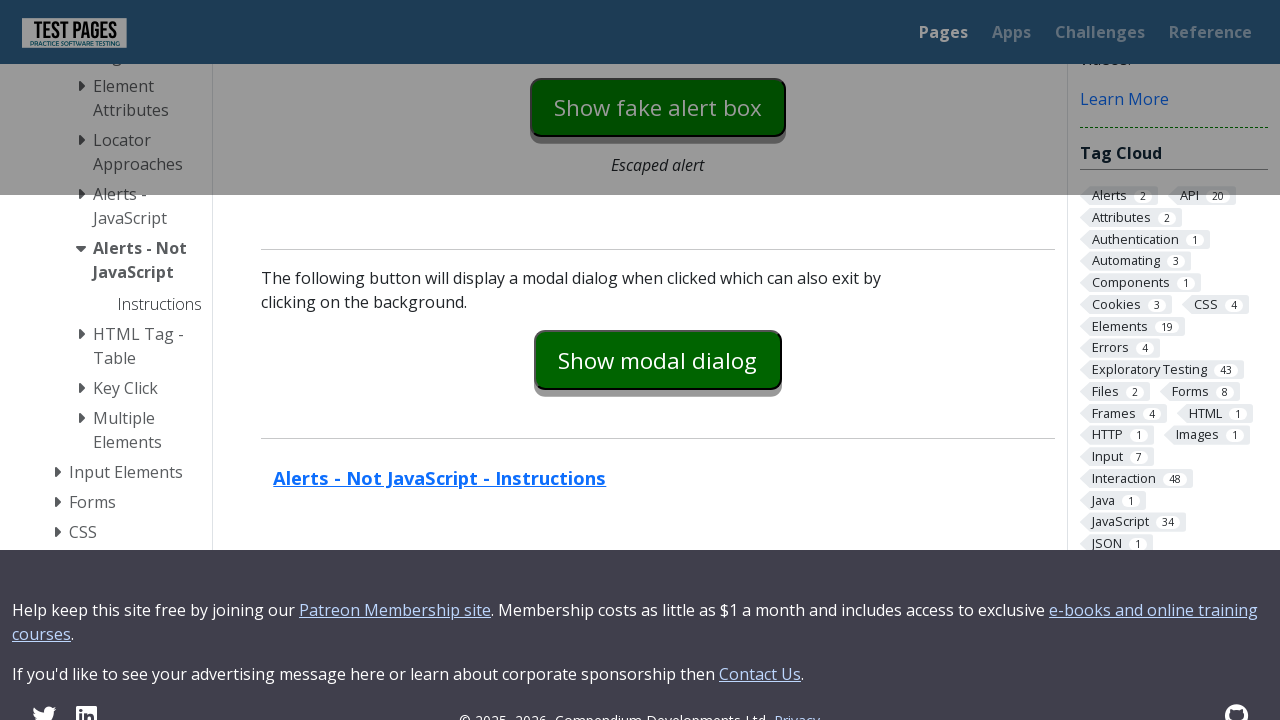

Clicked outside the dialog area at position (0,0) to close it at (0, 0)
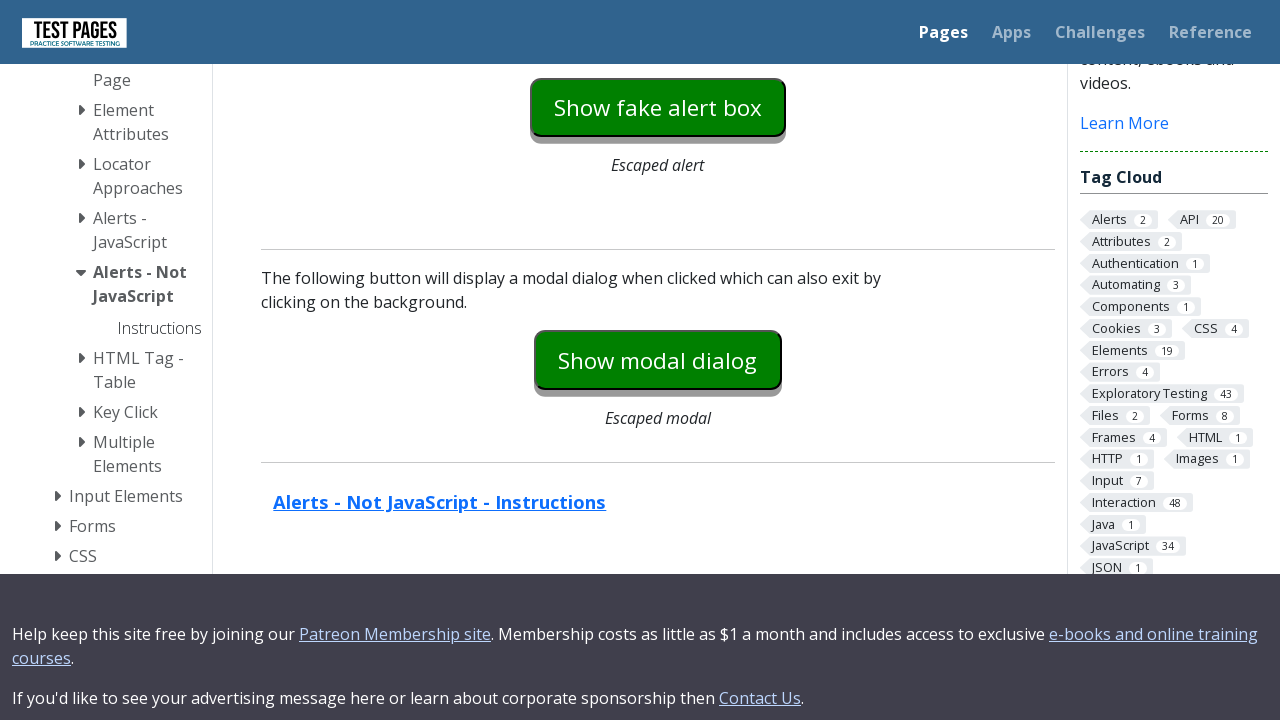

Dialog text element is hidden after clicking outside the dialog
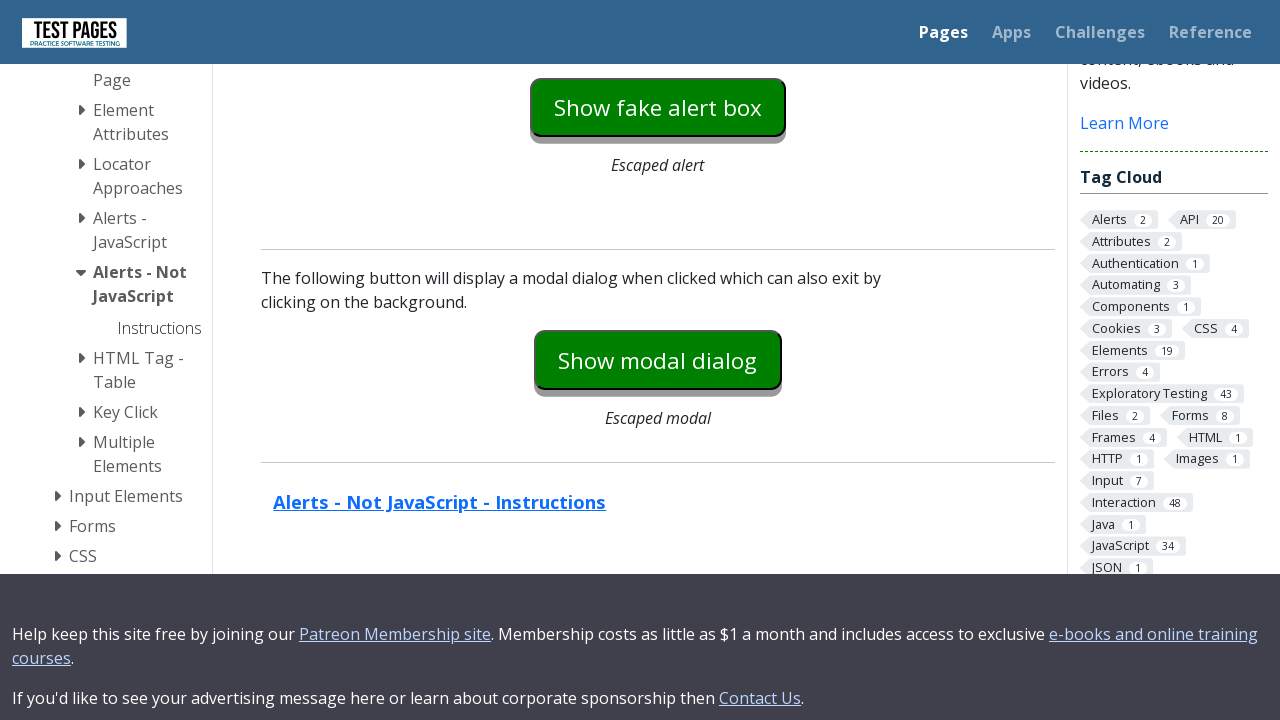

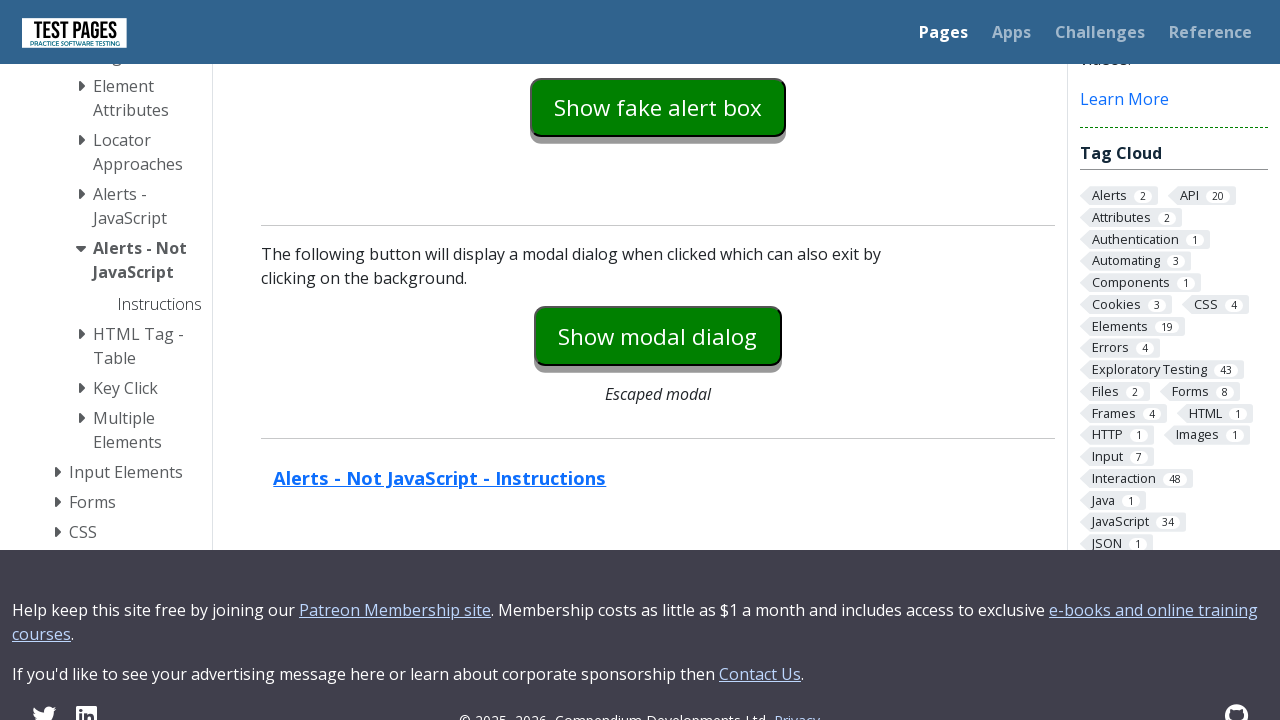